Tests the train ticket search functionality on 12306.cn by filling departure and arrival stations with a date, then clicking search

Starting URL: https://www.12306.cn/index/

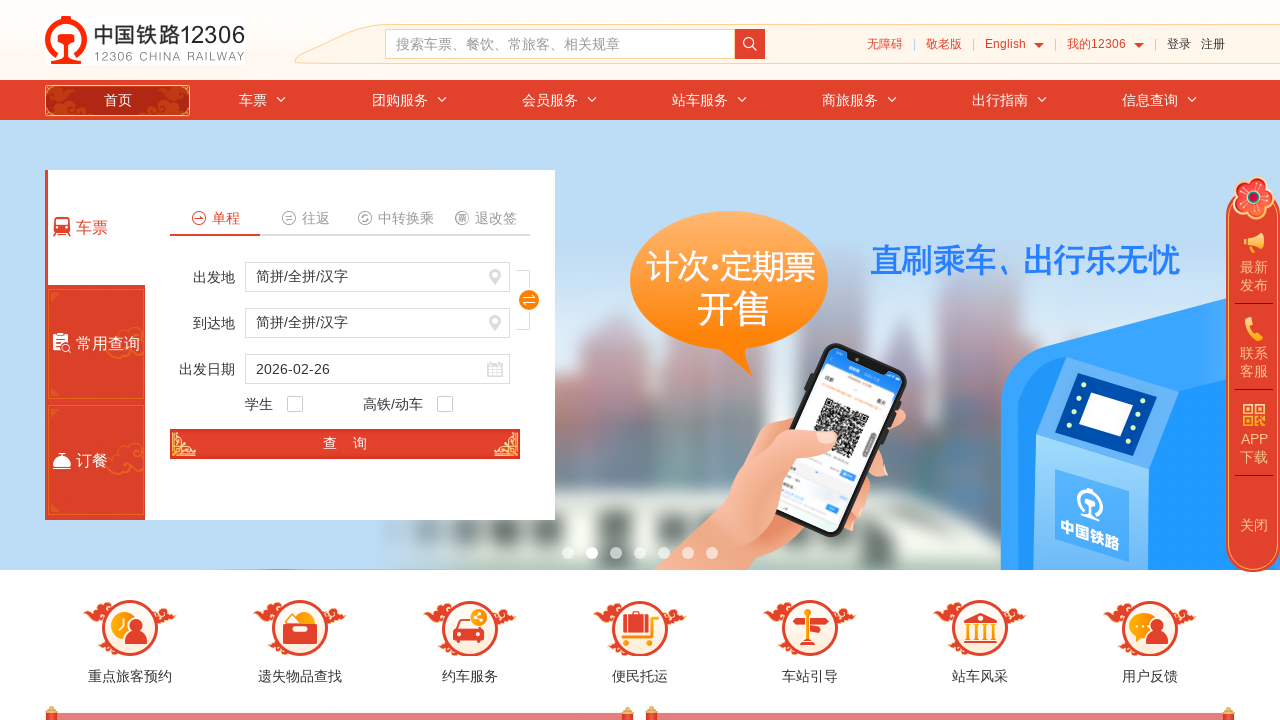

Filled train search form: departure station '北京' (BJP), arrival station '上海虹桥' (AOH), travel date '2024-03-15'
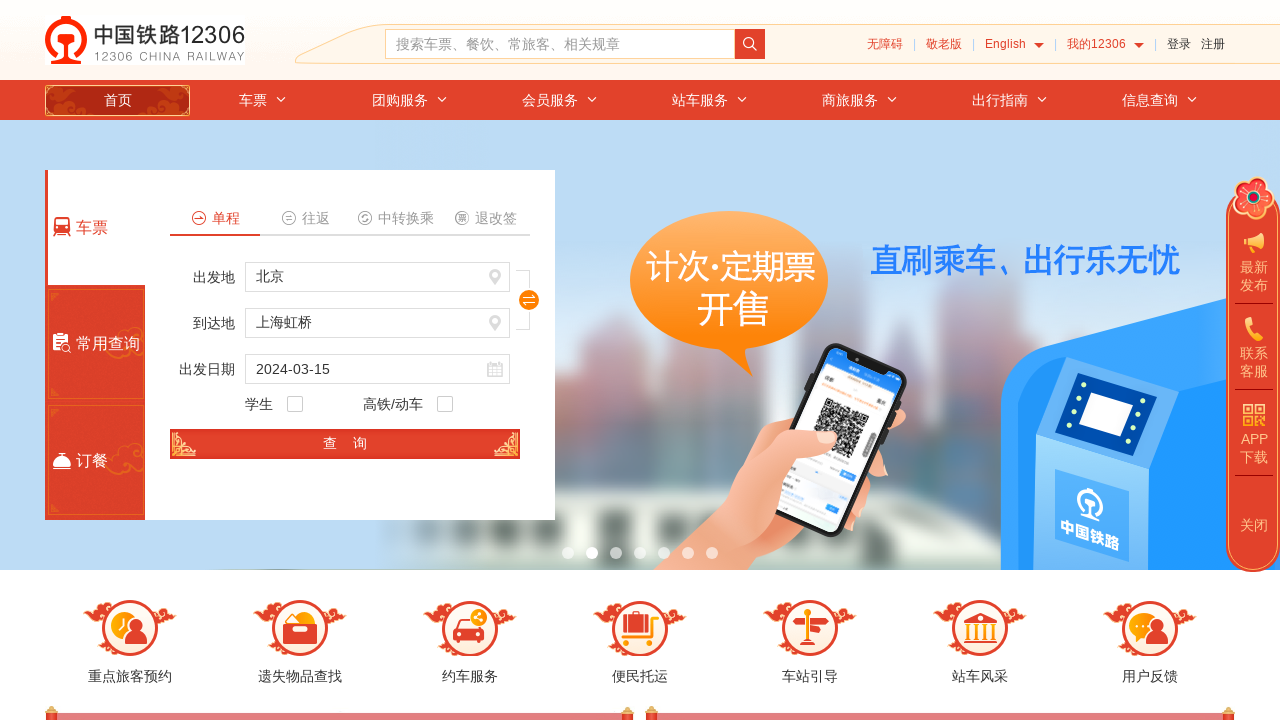

Search button became visible
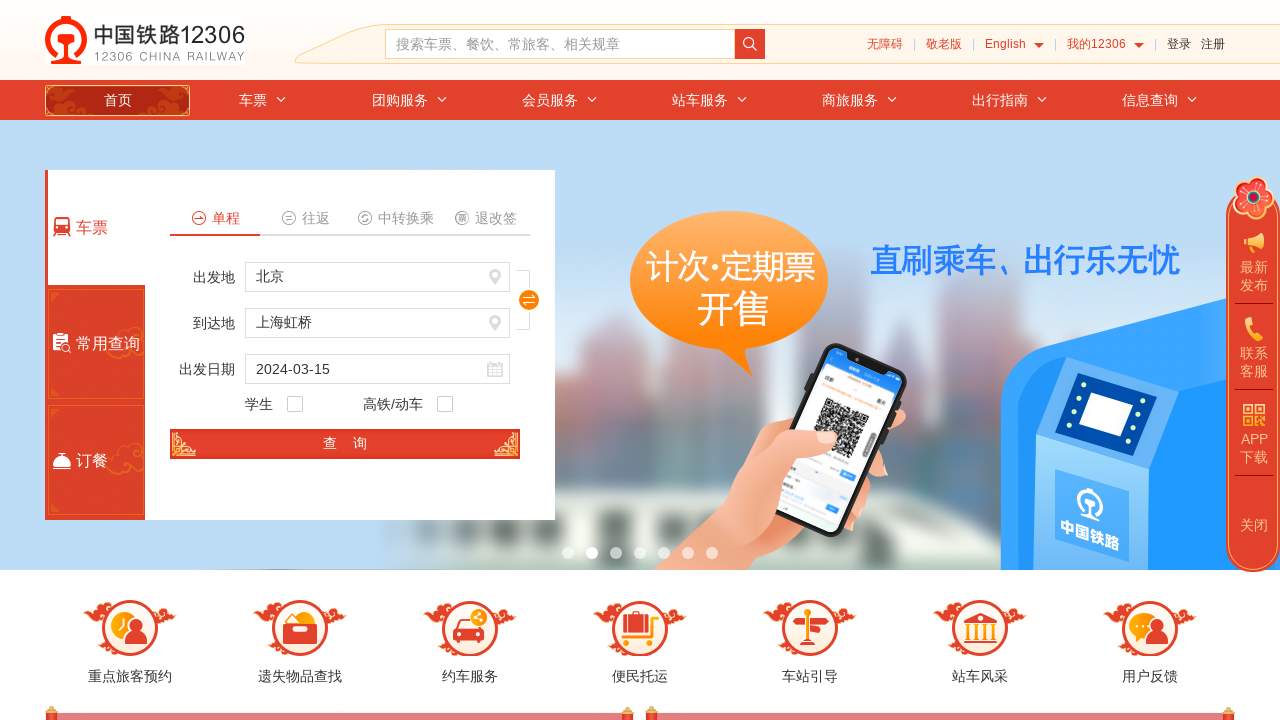

Clicked search button to initiate train ticket search at (345, 444) on #search_one
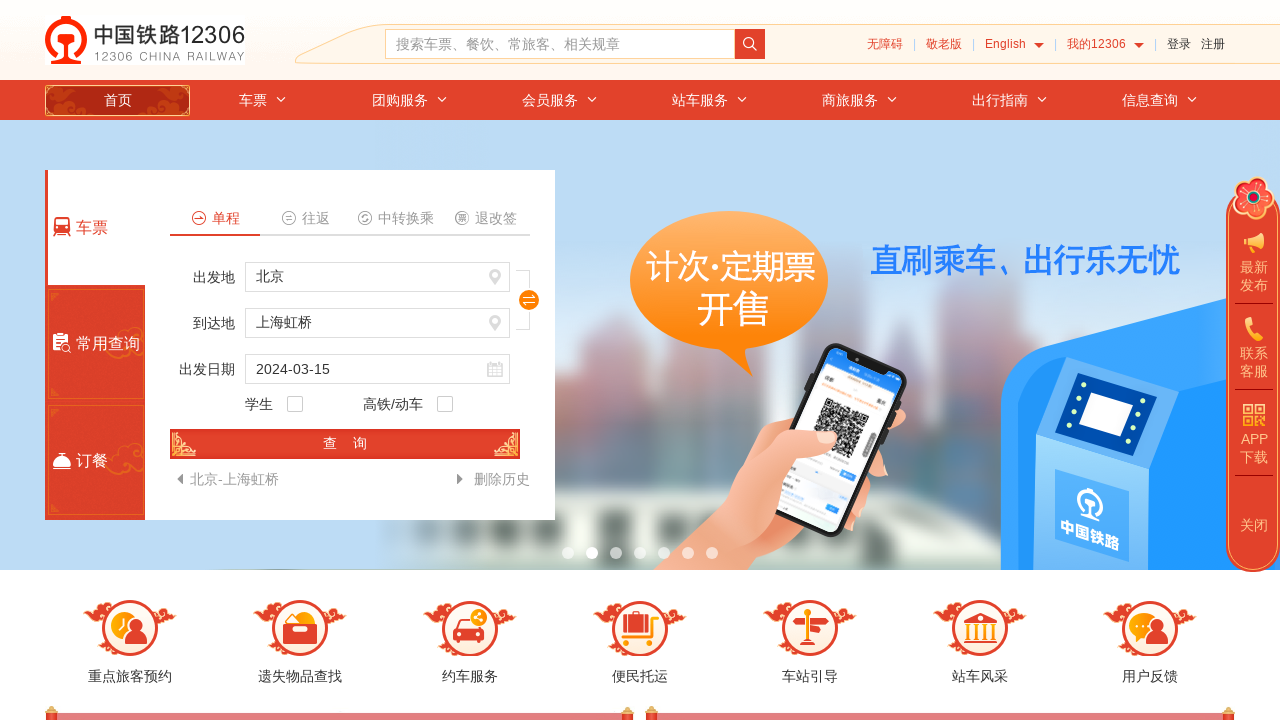

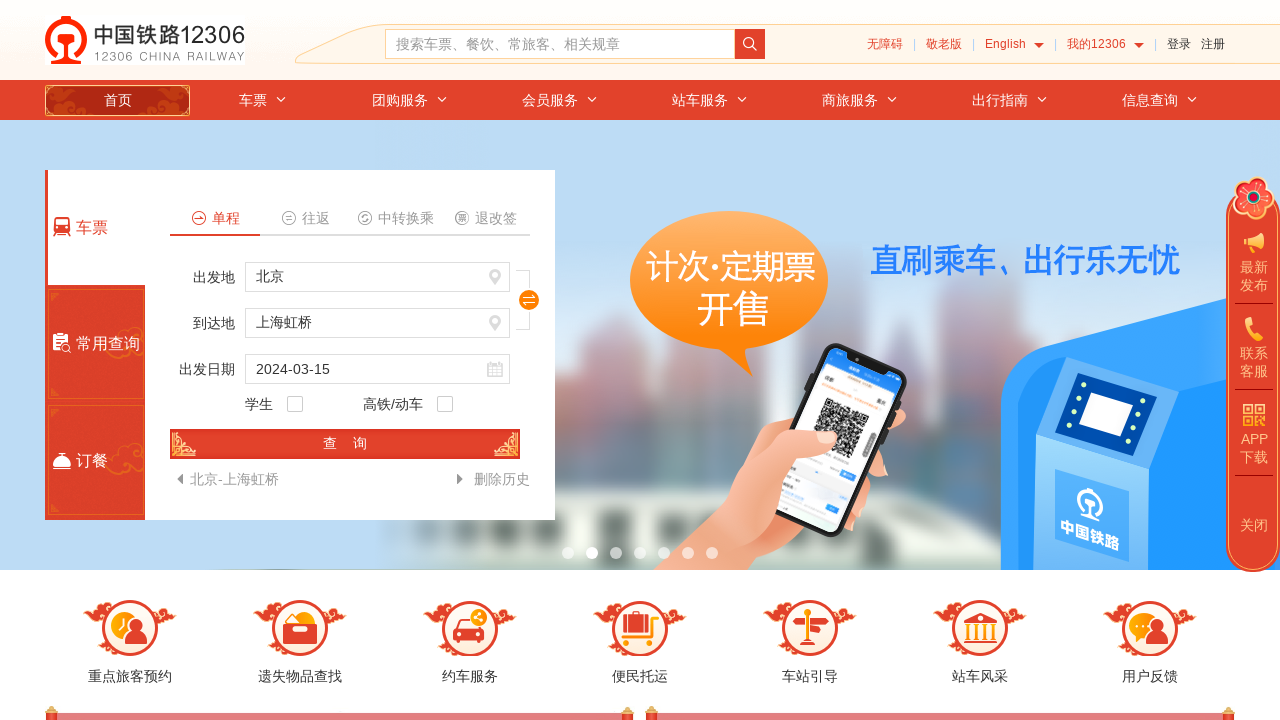